Tests alert handling functionality by triggering confirmation dialogs and accepting/dismissing them

Starting URL: https://demoqa.com/alerts

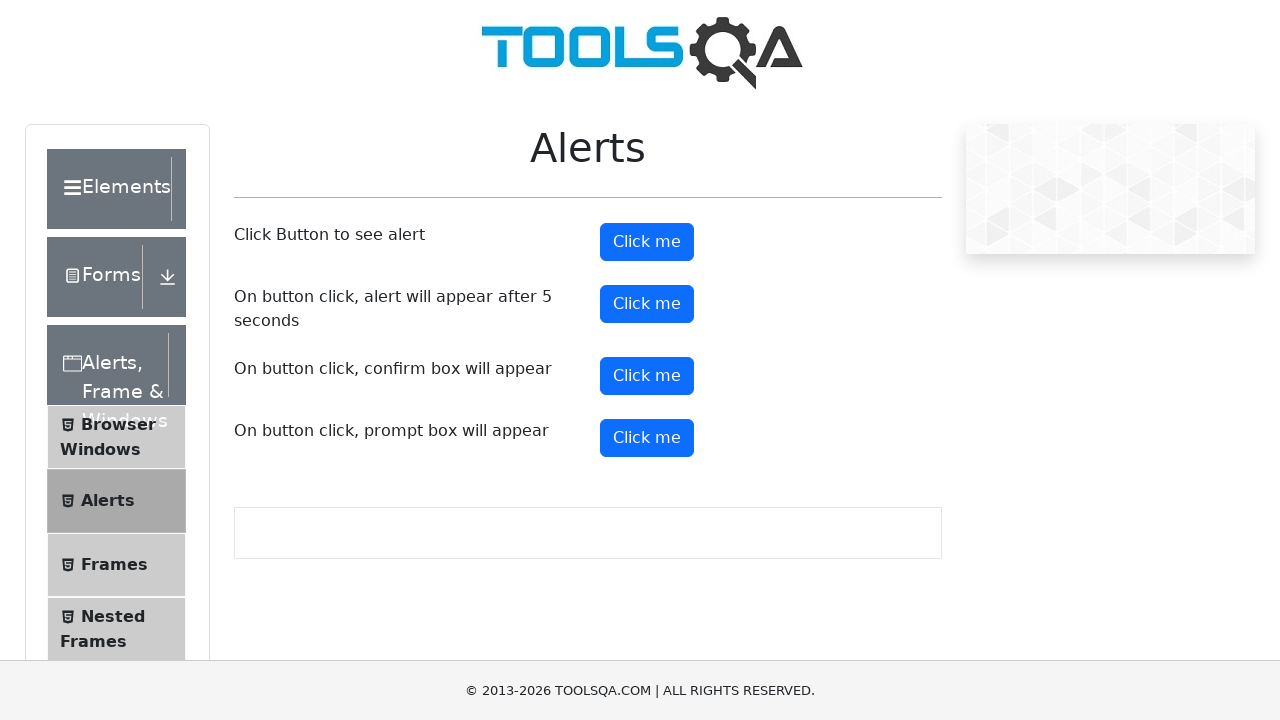

Clicked confirm button to trigger alert at (647, 376) on #confirmButton
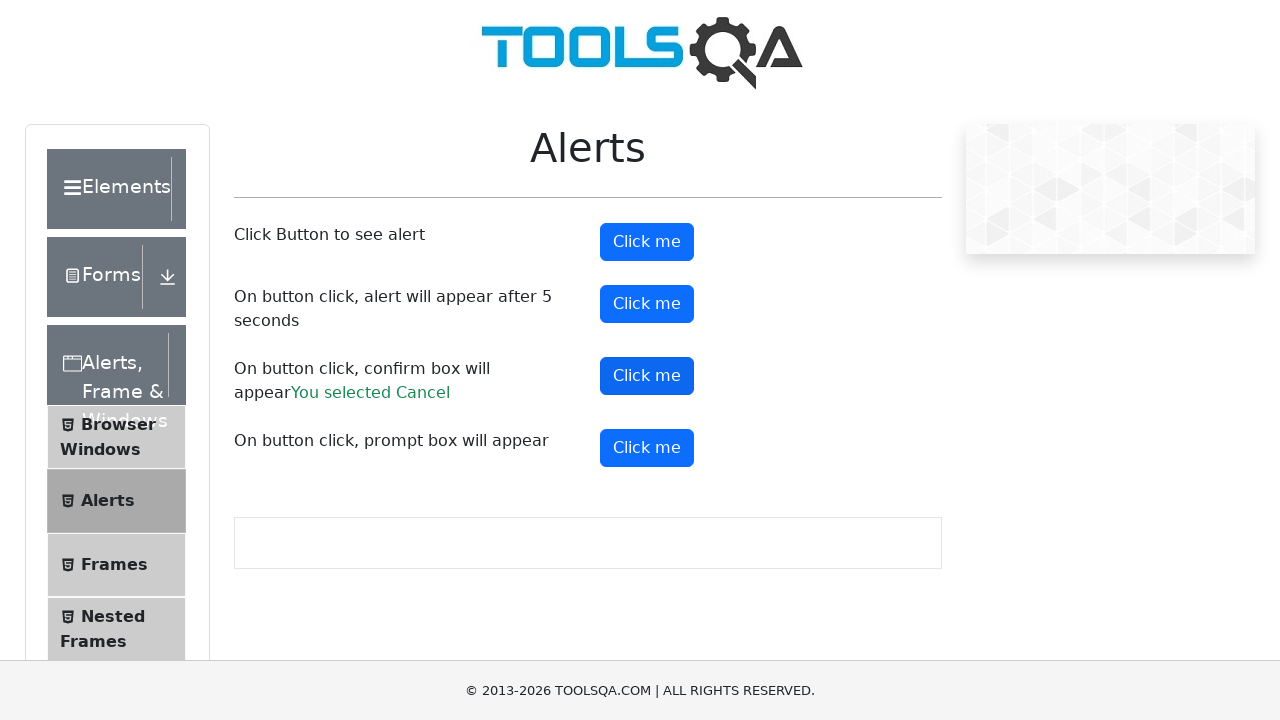

Set up dialog handler to dismiss confirmation dialog
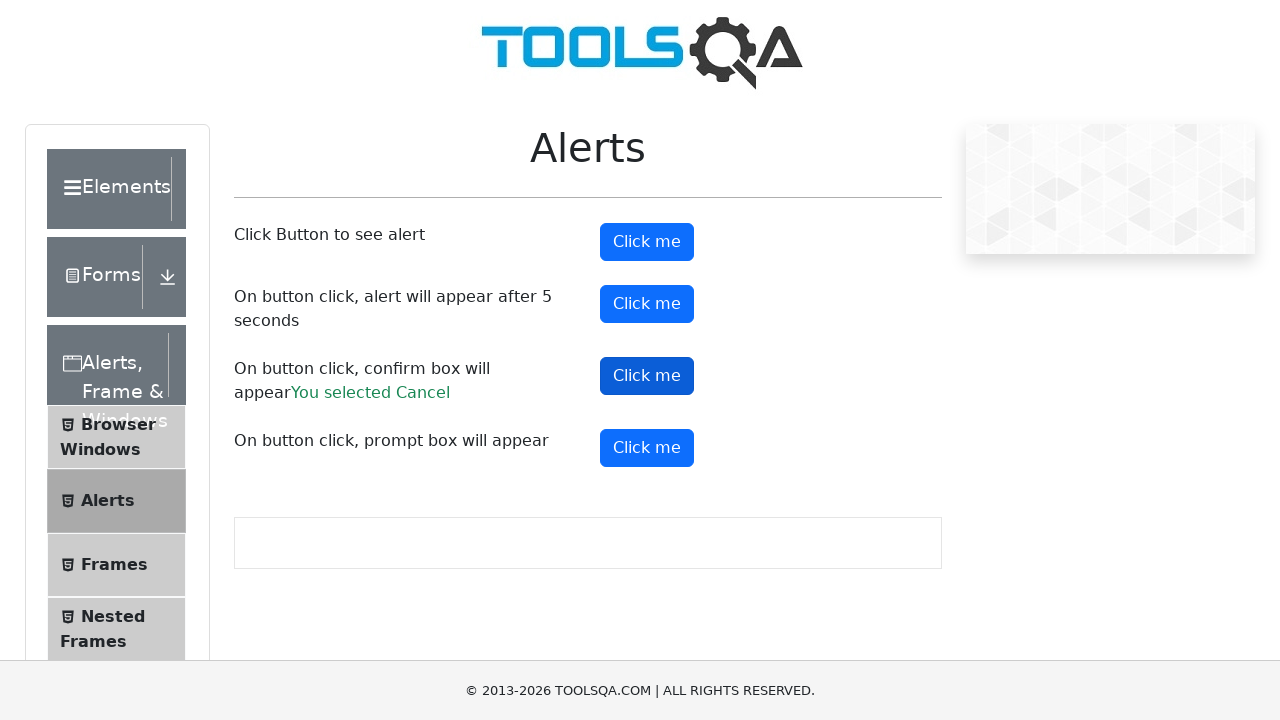

Waited 5 seconds for dialog to process
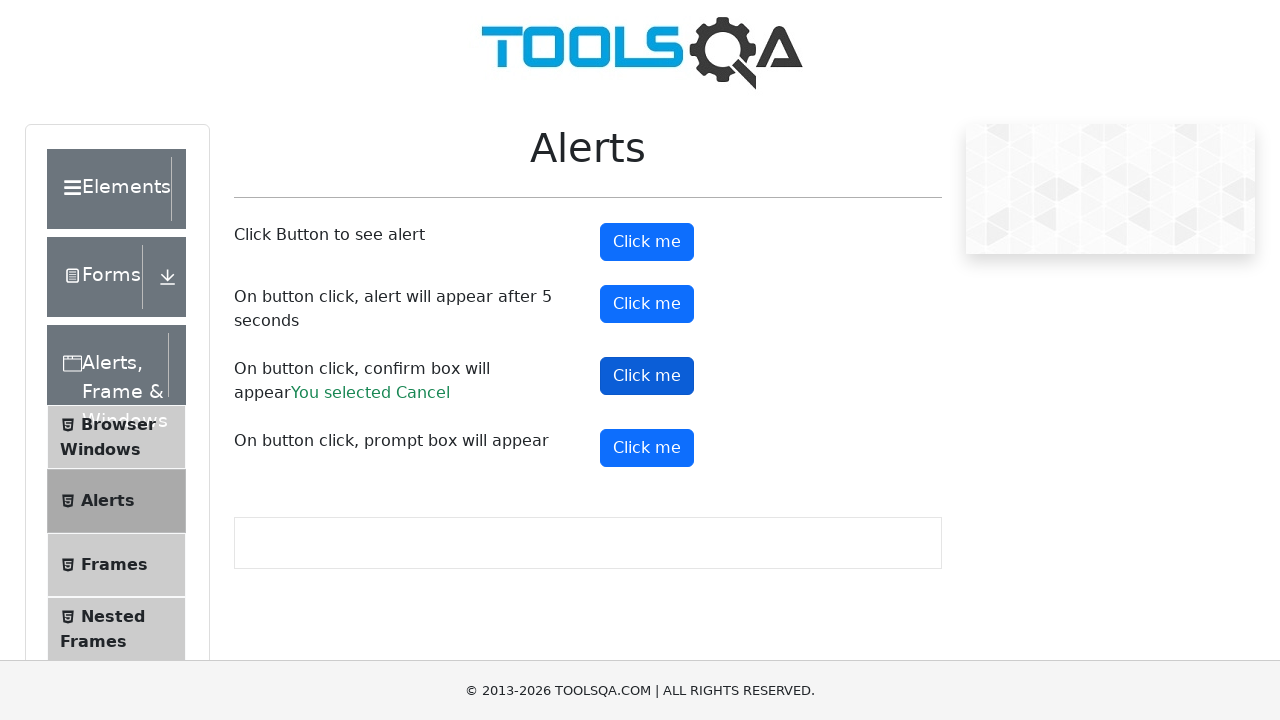

Clicked confirm button again to trigger another alert at (647, 376) on #confirmButton
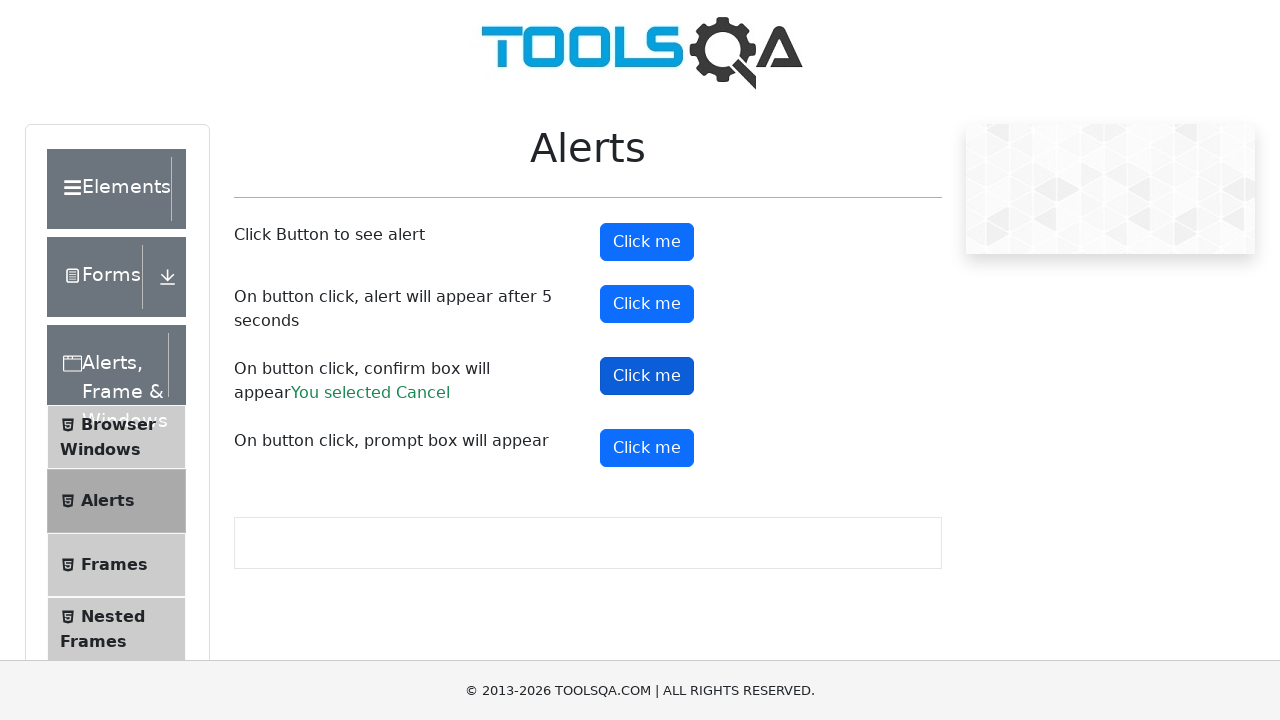

Set up dialog handler to accept confirmation dialog
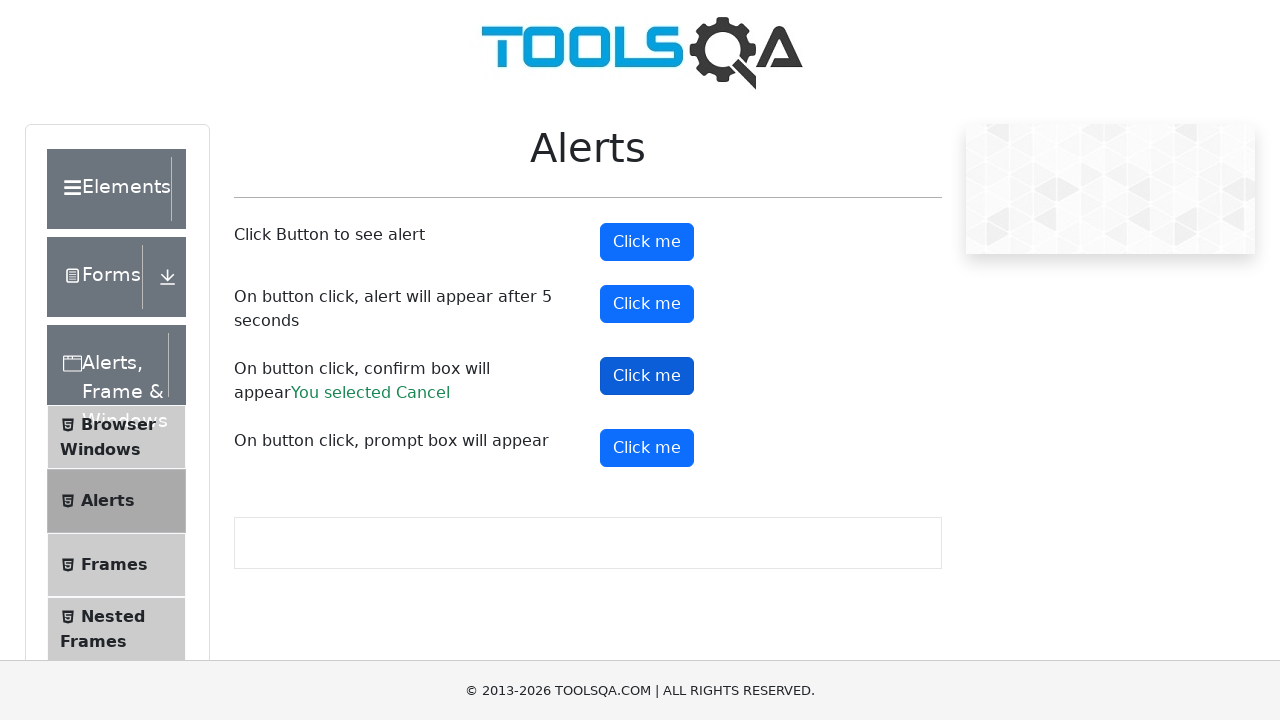

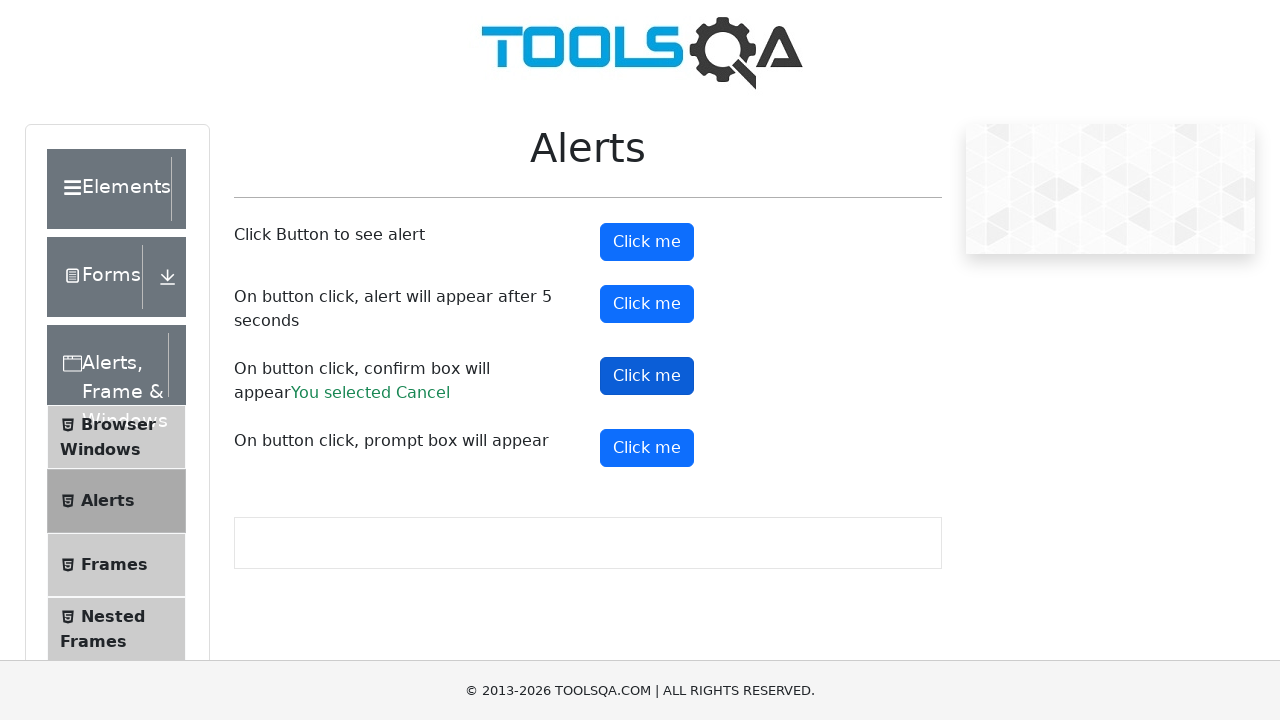